Verifies that the Verified By Visa logo is displayed on the page

Starting URL: https://www.mts.by/

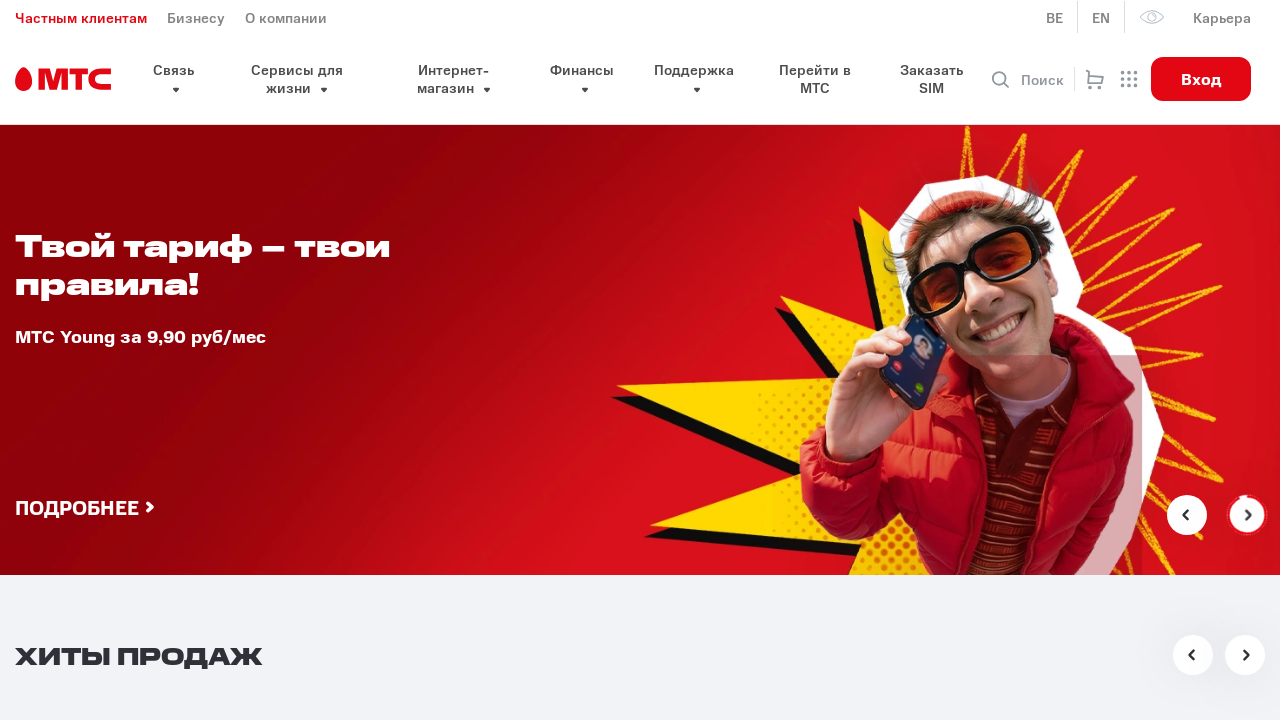

Verified By Visa logo element is visible on the page
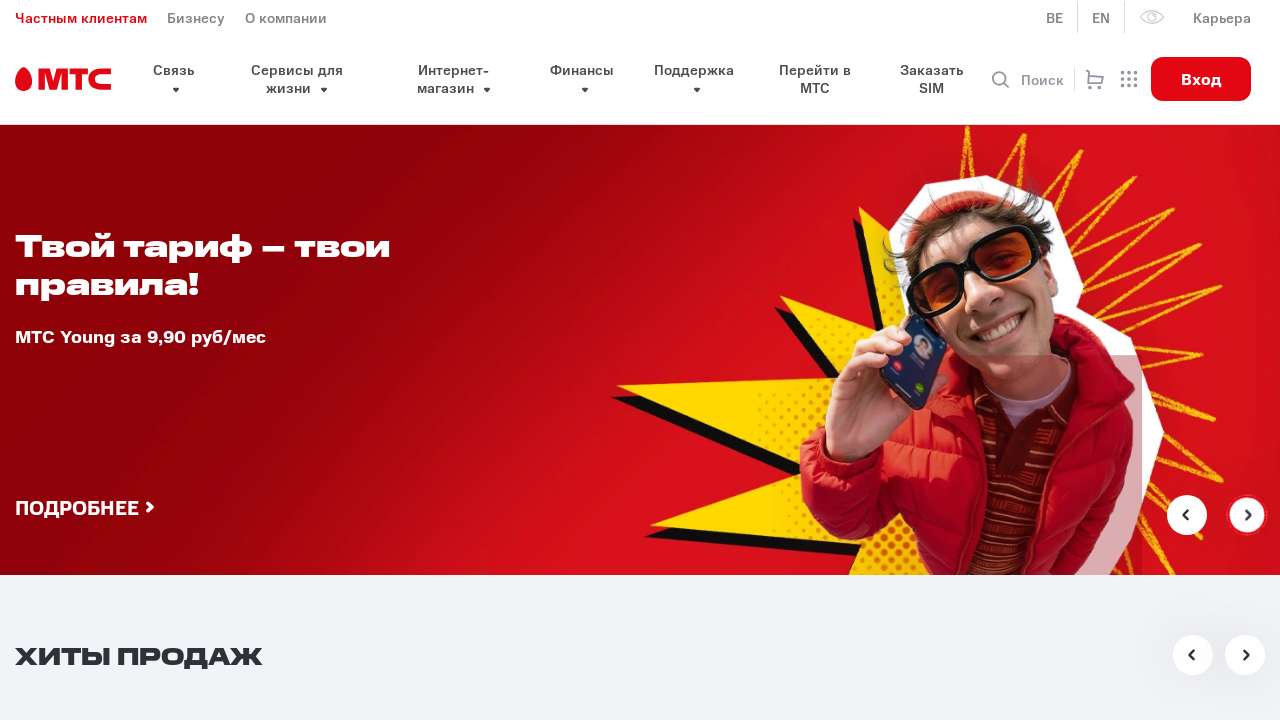

Verified that Verified By Visa logo has correct alt attribute
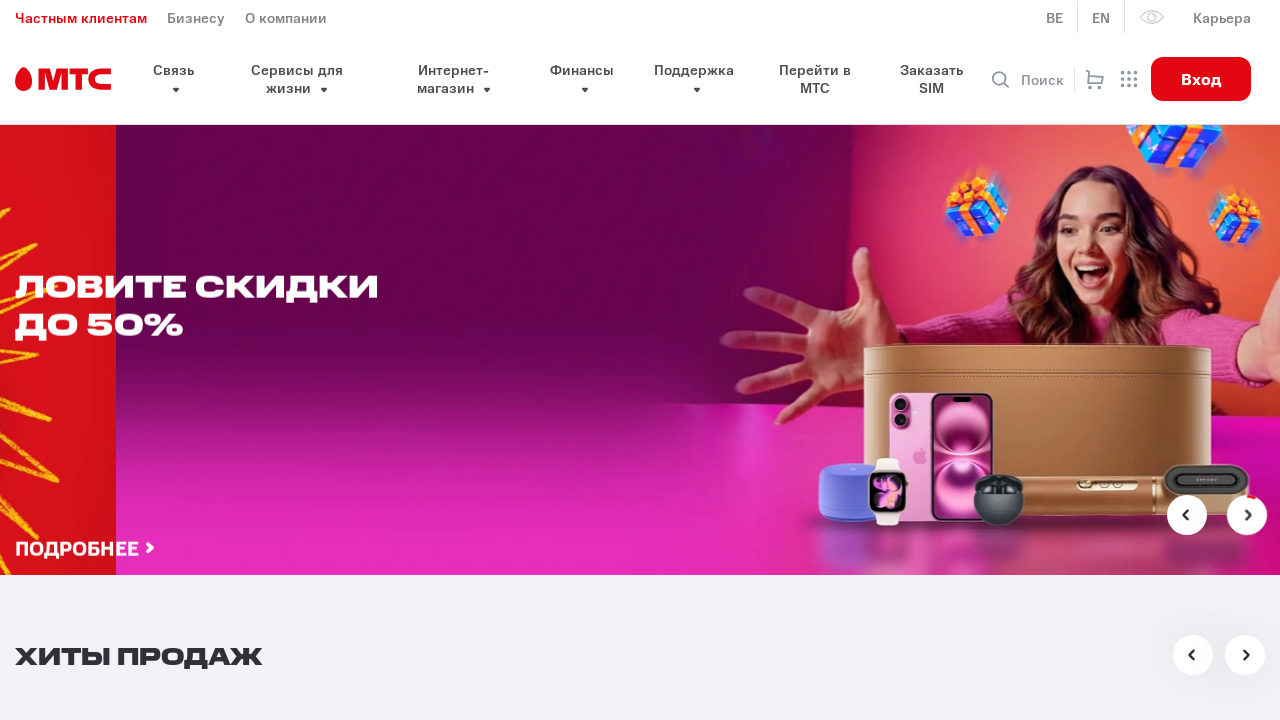

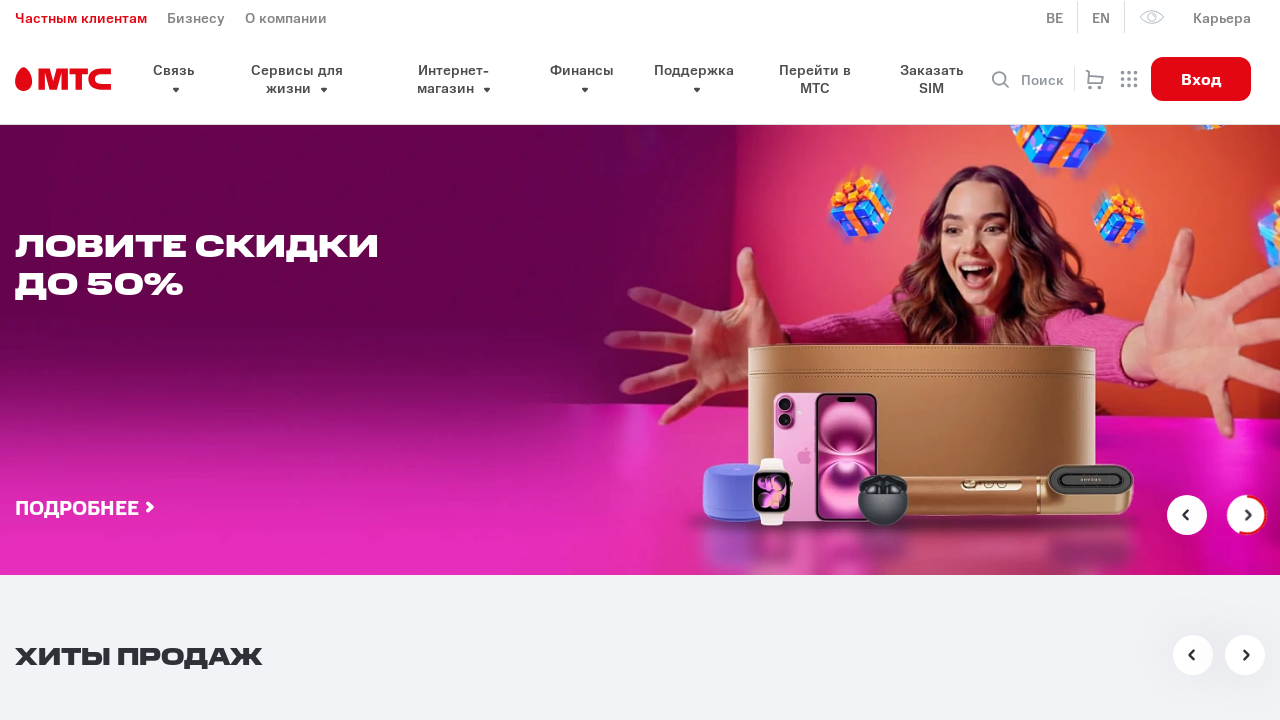